Tests that the toggle-all checkbox updates its state when individual items are completed or cleared

Starting URL: https://demo.playwright.dev/todomvc

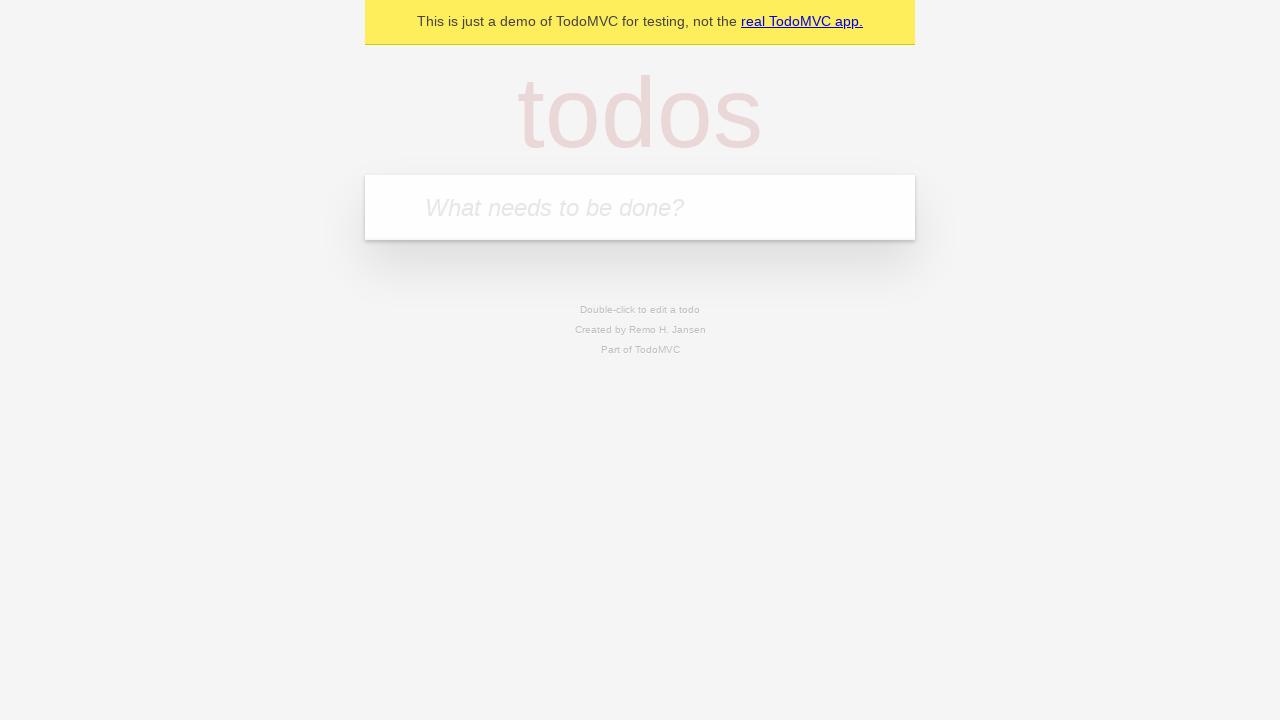

Filled todo input with 'buy some cheese' on internal:attr=[placeholder="What needs to be done?"i]
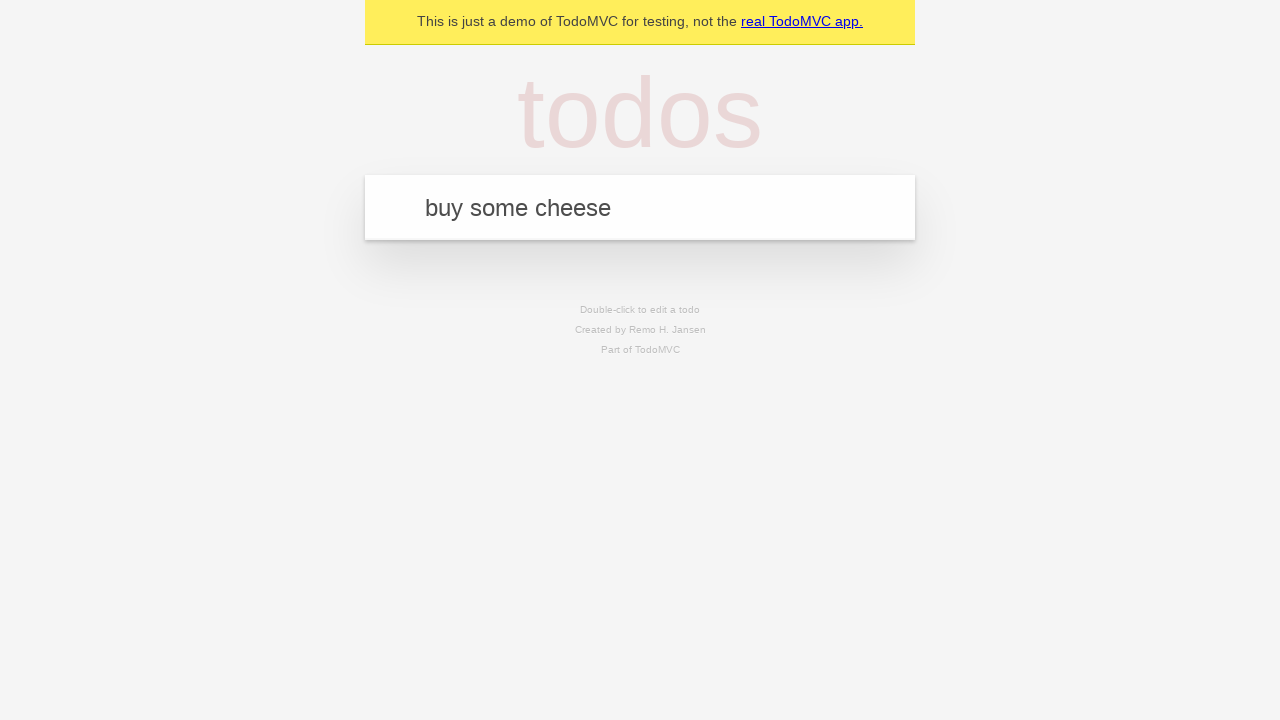

Pressed Enter to add first todo on internal:attr=[placeholder="What needs to be done?"i]
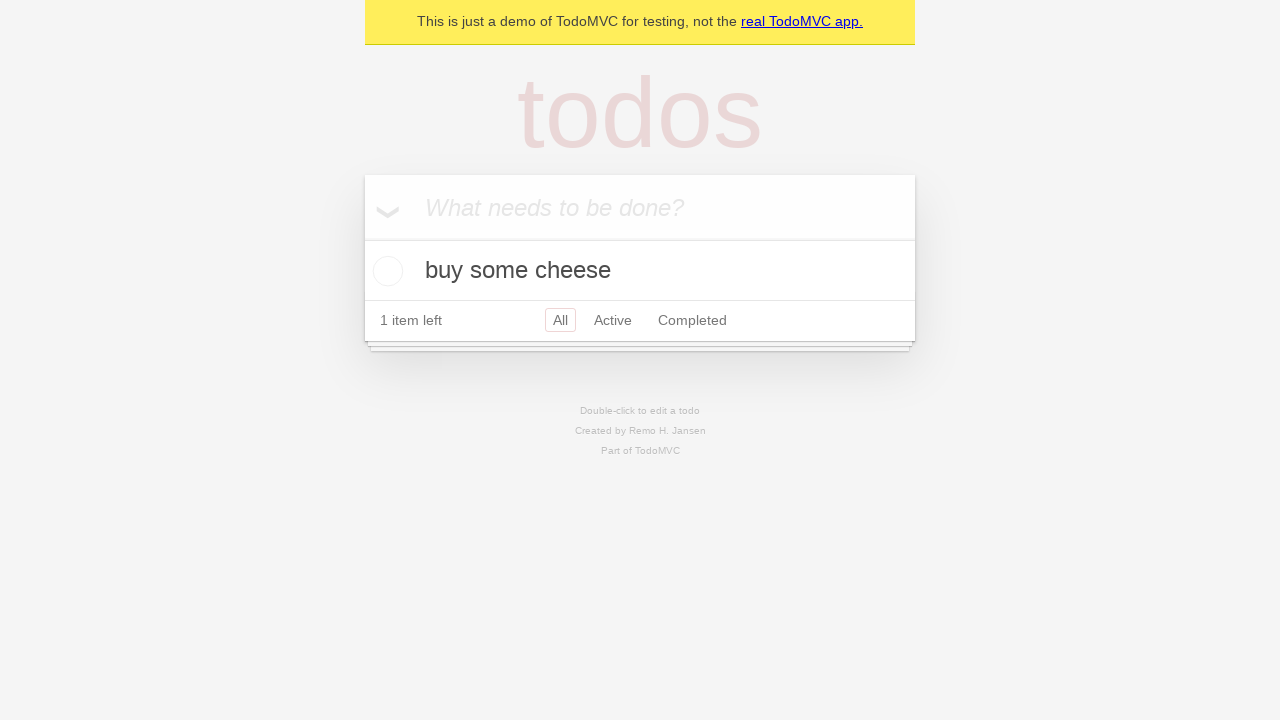

Filled todo input with 'feed the cat' on internal:attr=[placeholder="What needs to be done?"i]
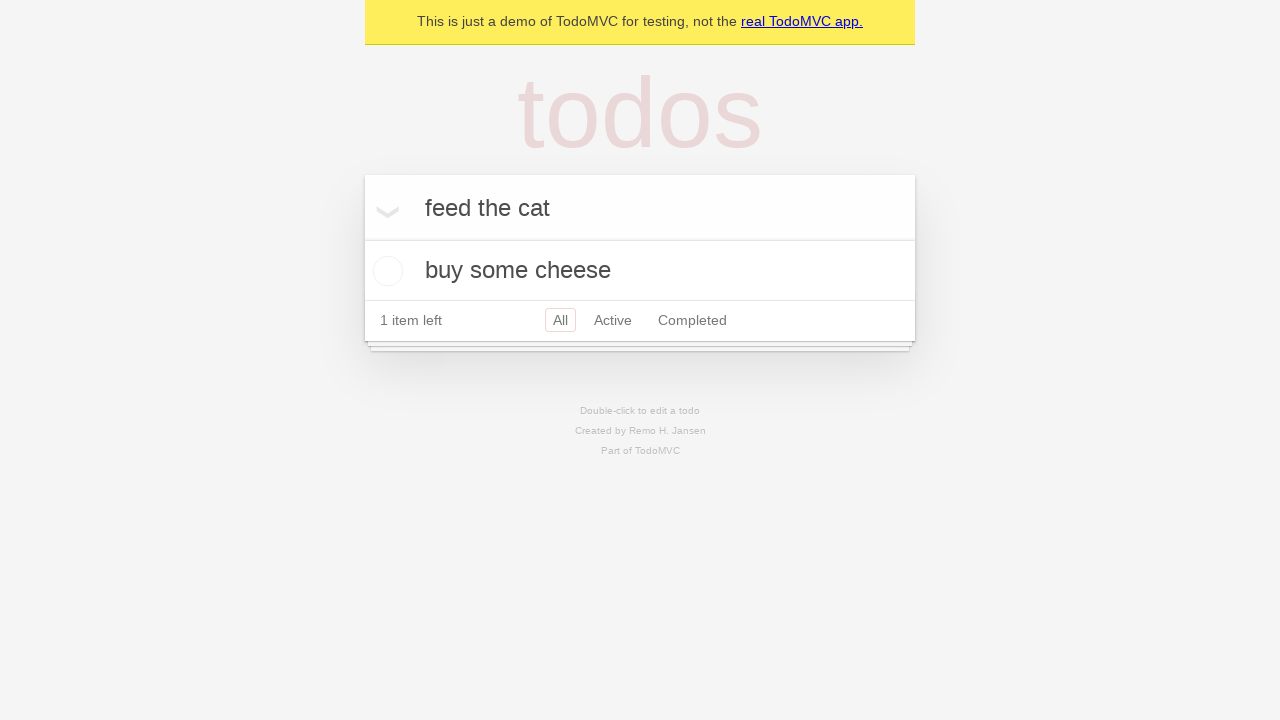

Pressed Enter to add second todo on internal:attr=[placeholder="What needs to be done?"i]
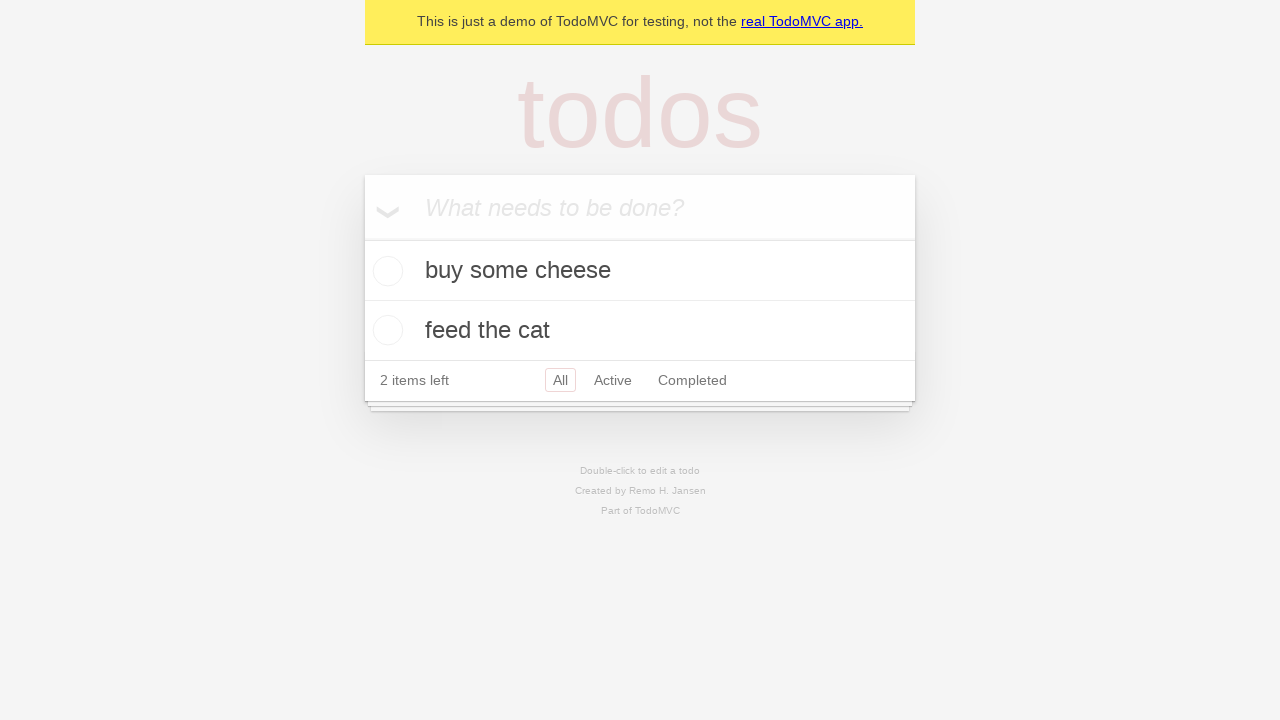

Filled todo input with 'book a doctors appointment' on internal:attr=[placeholder="What needs to be done?"i]
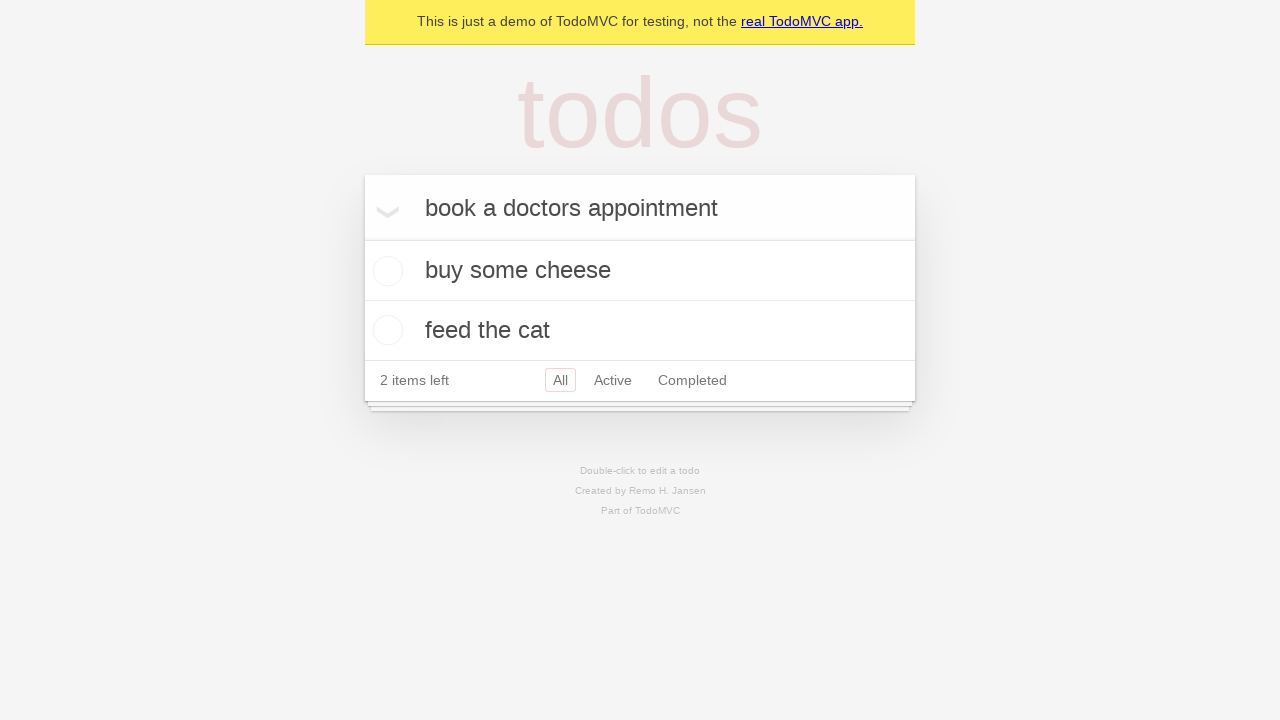

Pressed Enter to add third todo on internal:attr=[placeholder="What needs to be done?"i]
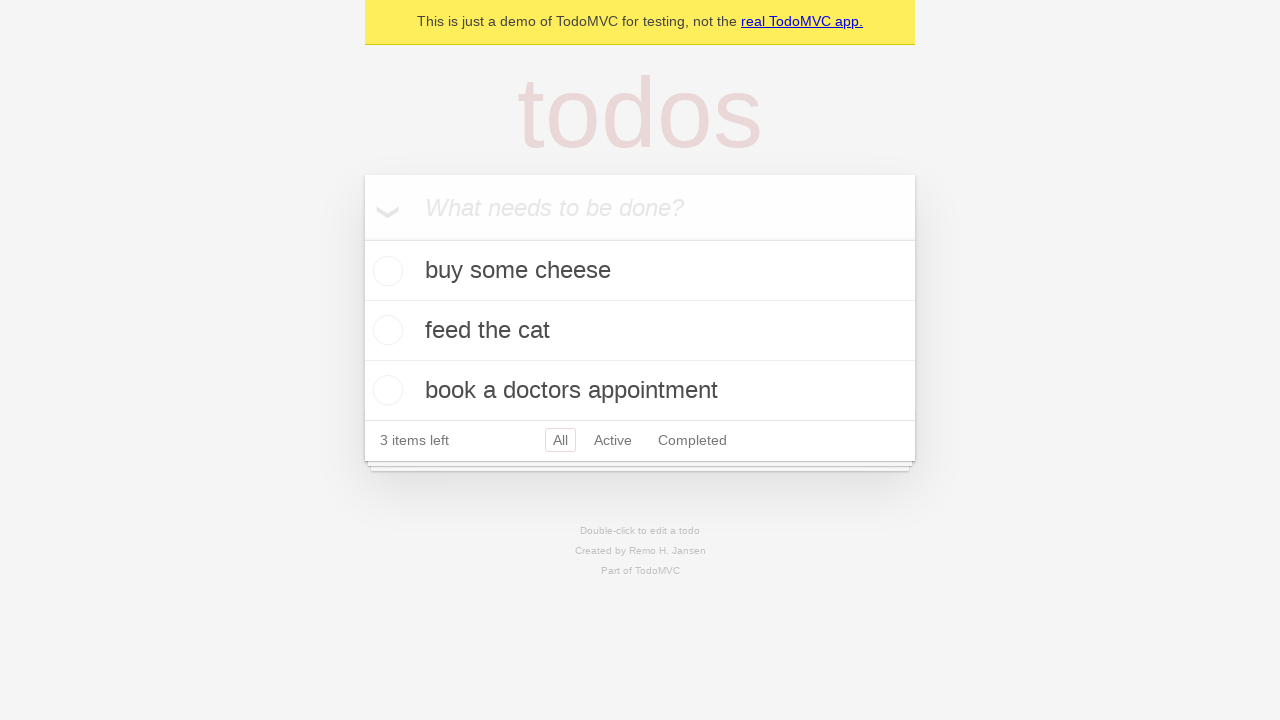

Checked toggle-all checkbox to mark all todos as complete at (362, 238) on internal:label="Mark all as complete"i
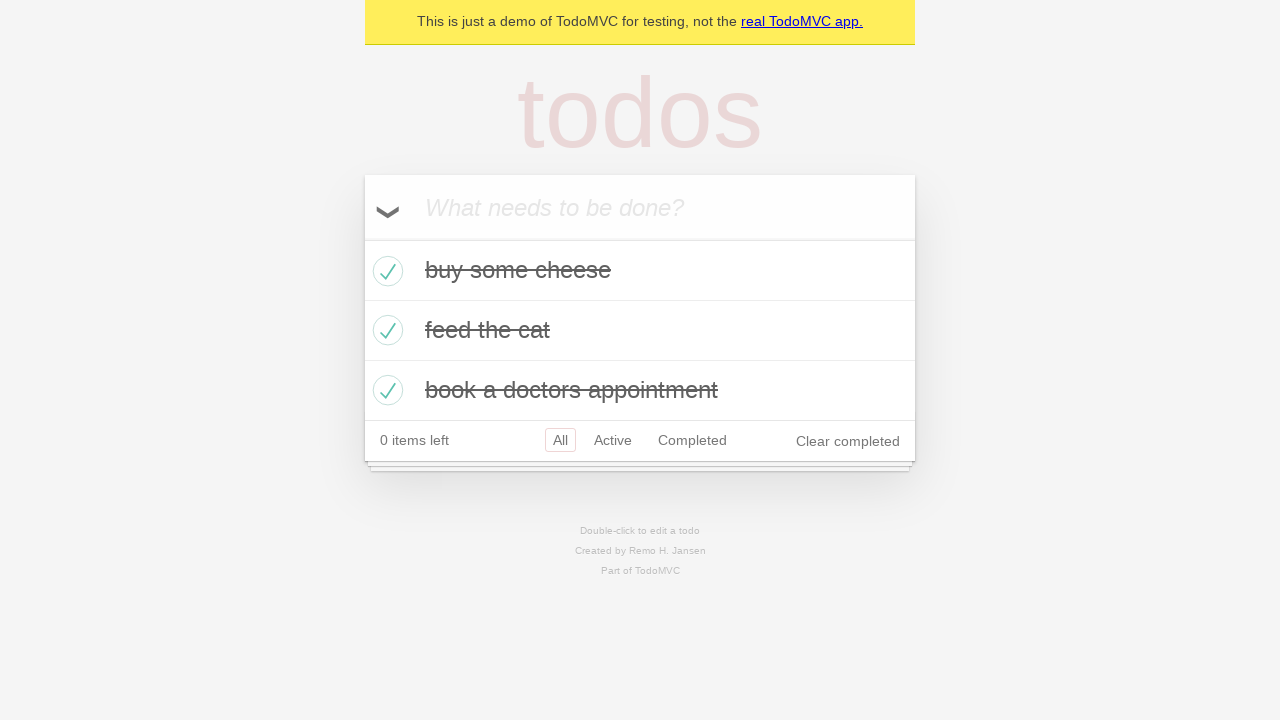

Unchecked first todo checkbox, toggle-all should update state at (385, 271) on internal:testid=[data-testid="todo-item"s] >> nth=0 >> internal:role=checkbox
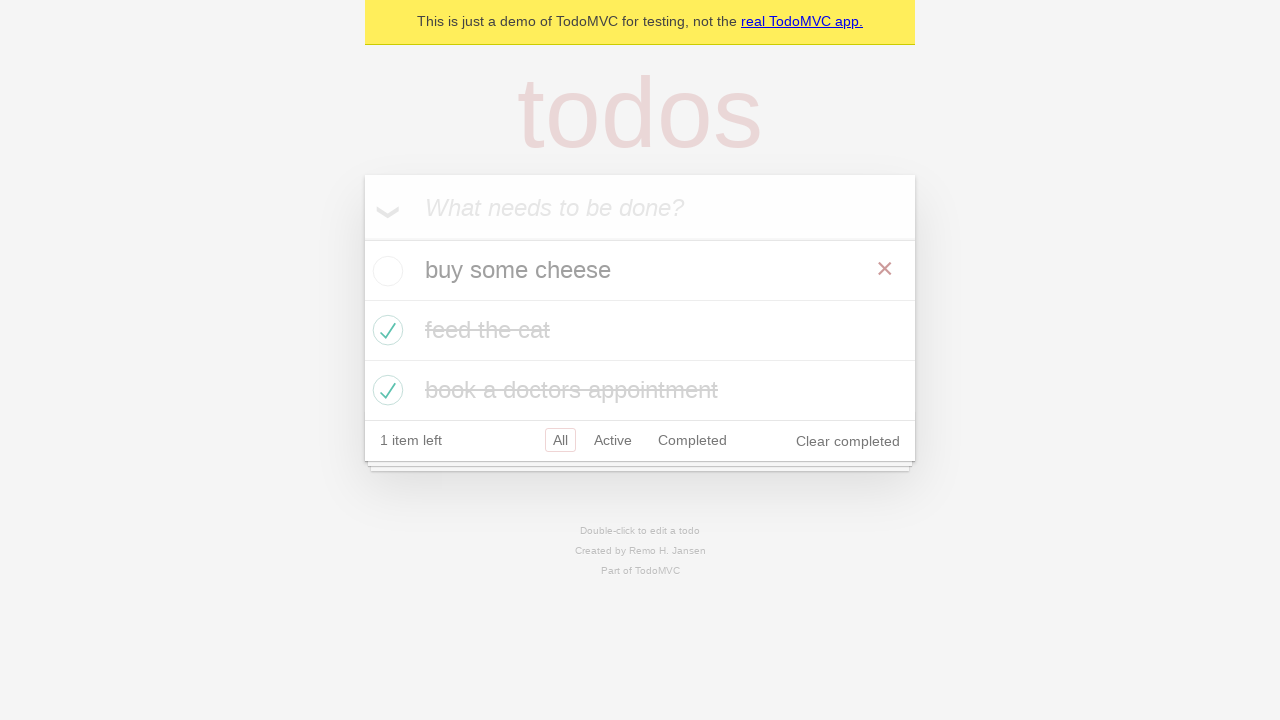

Re-checked first todo checkbox at (385, 271) on internal:testid=[data-testid="todo-item"s] >> nth=0 >> internal:role=checkbox
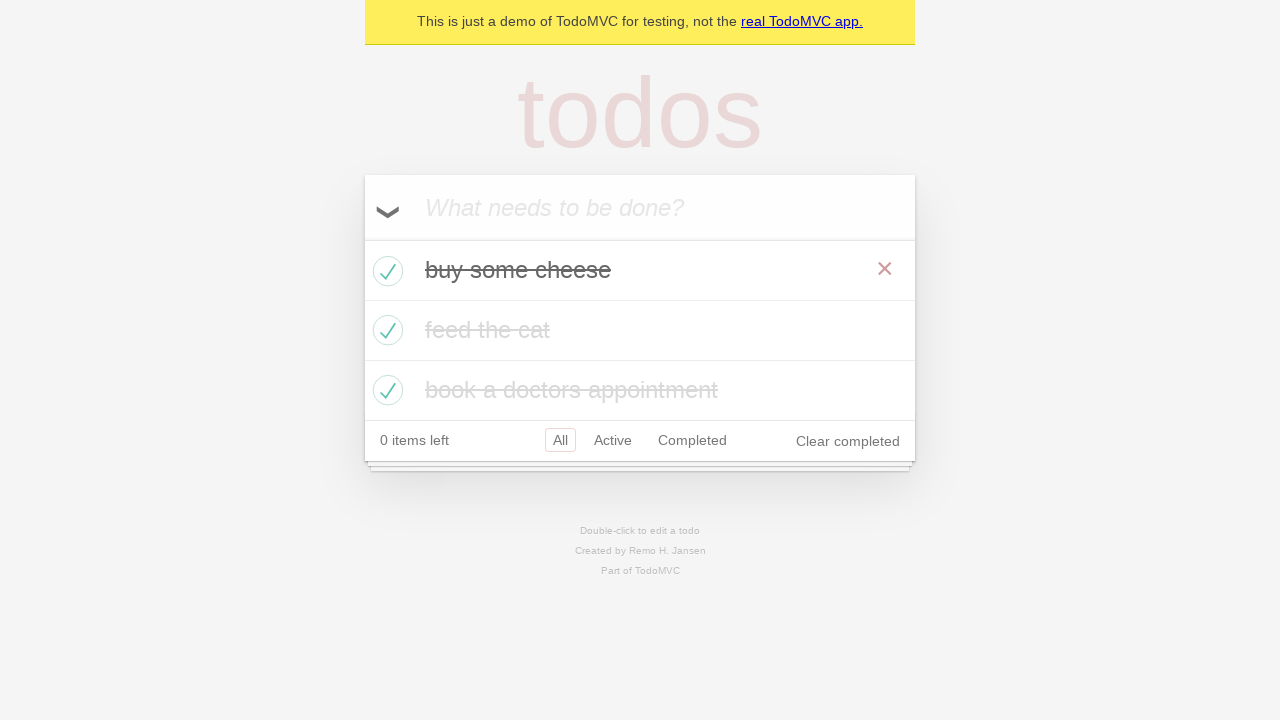

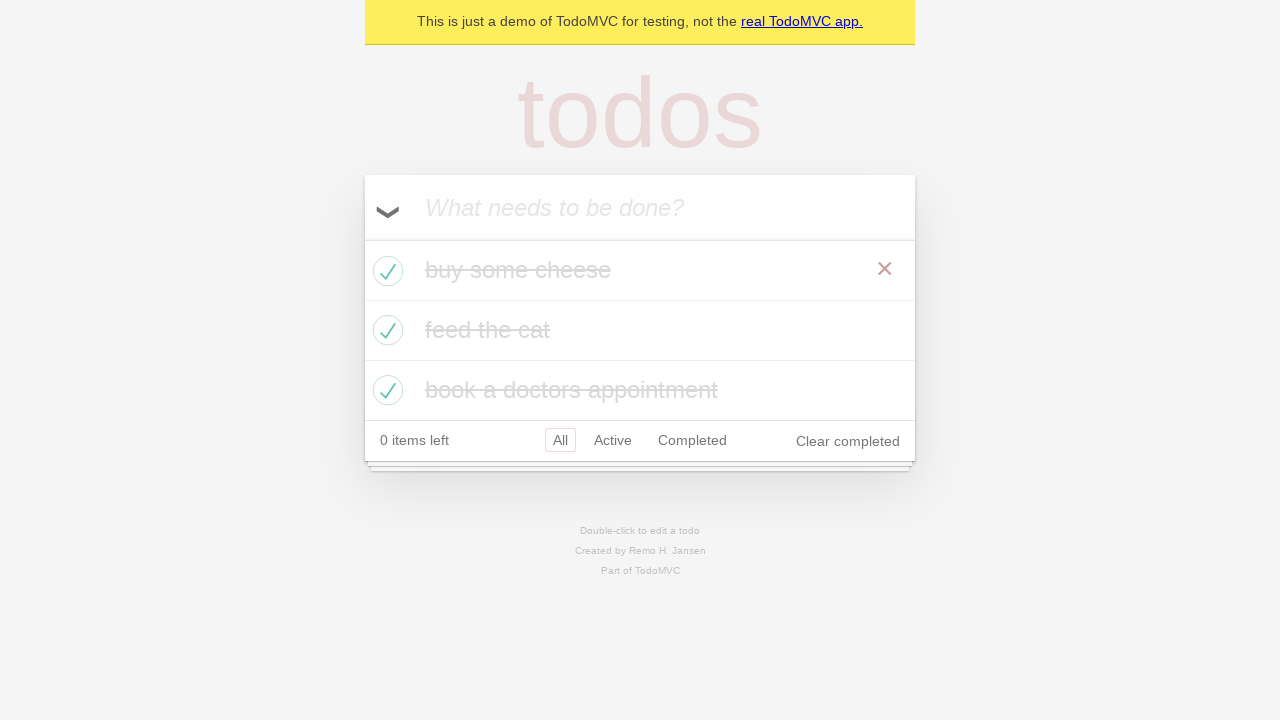